Tests implicit wait by checking checkbox visibility, clicking a button, and verifying a message appears

Starting URL: https://atidcollege.co.il/Xamples/ex_synchronization.html

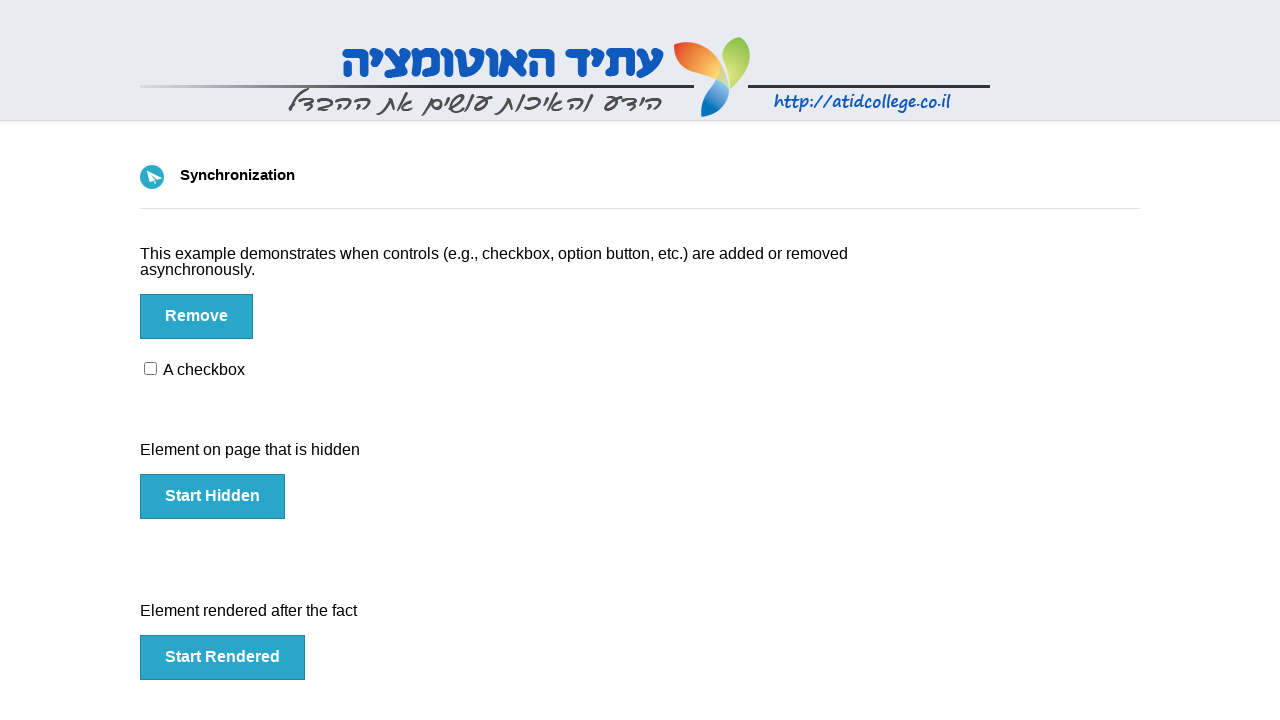

Waited for checkbox to be visible
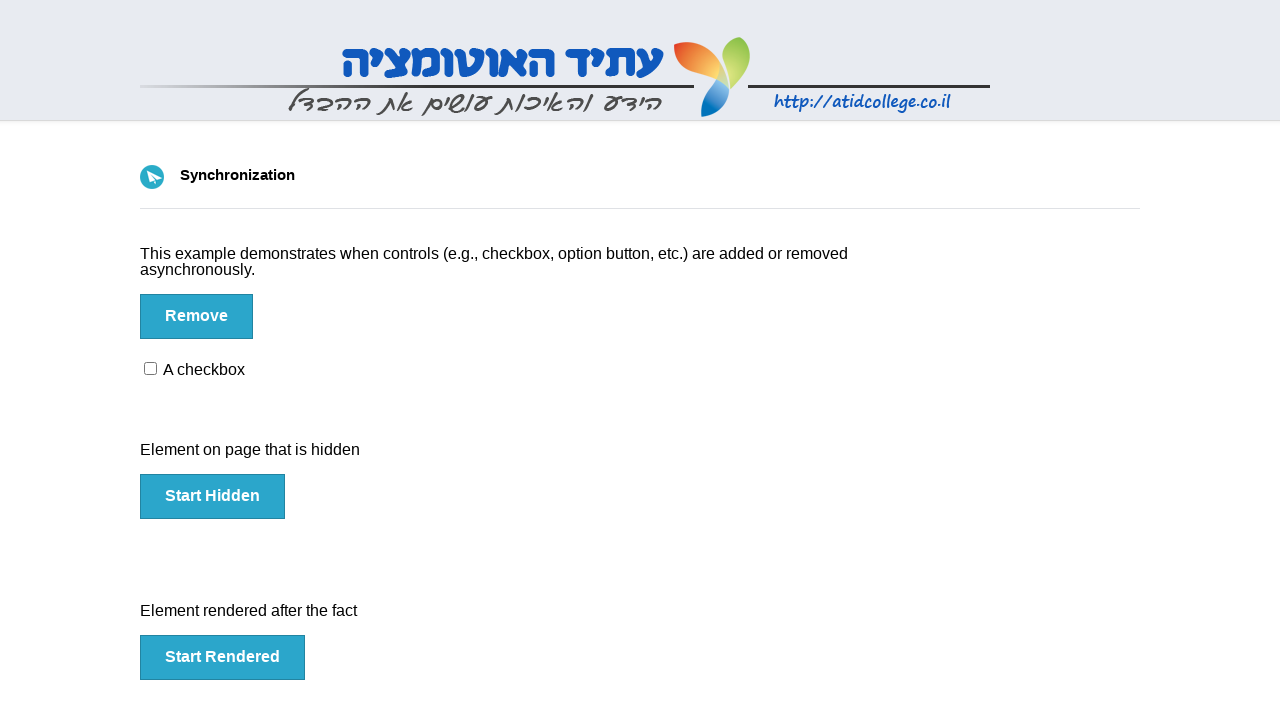

Clicked the button at (196, 316) on #btn
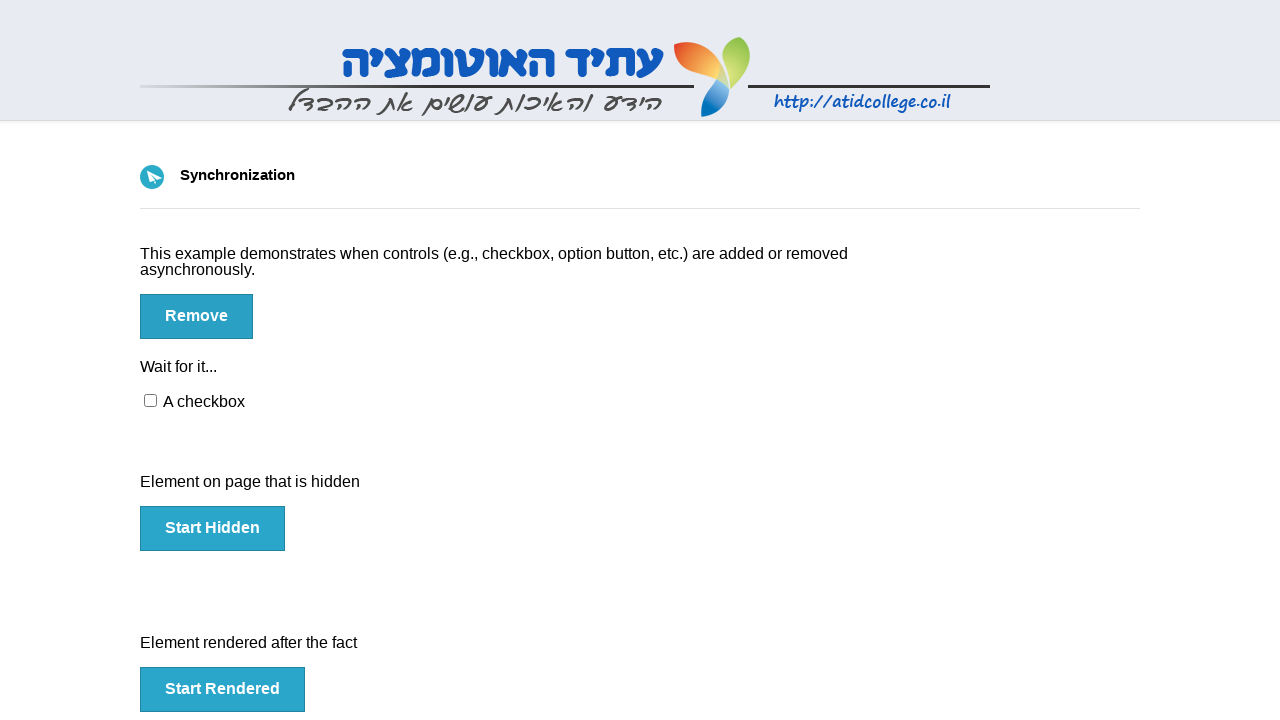

Waited for message to be visible
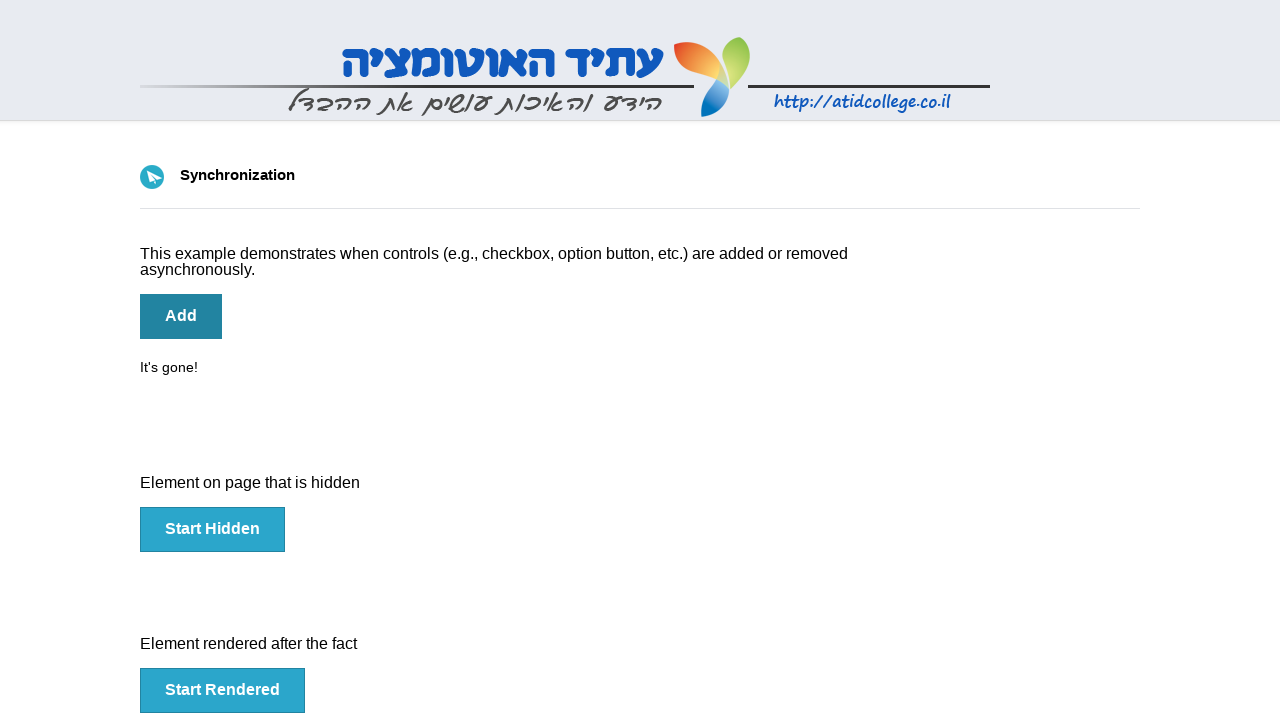

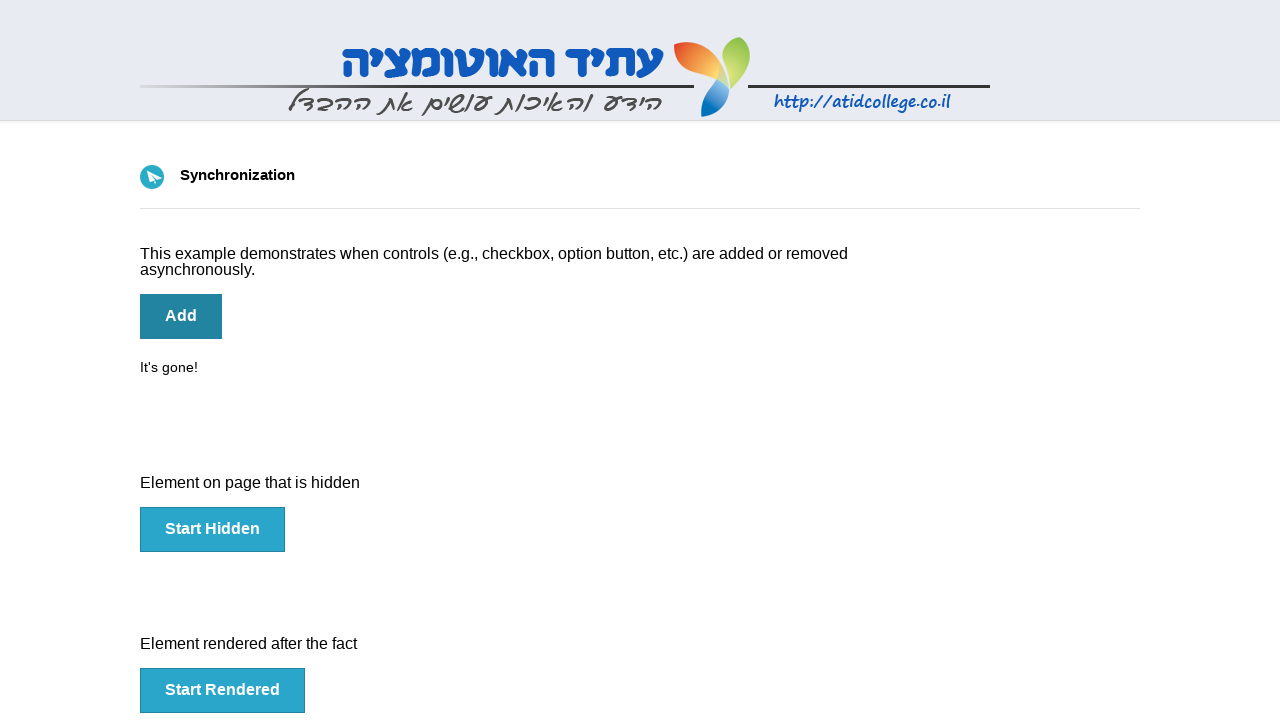